Tests canceling an edit on a completed task by pressing Escape, verifying the original text is preserved.

Starting URL: https://todomvc4tasj.herokuapp.com/

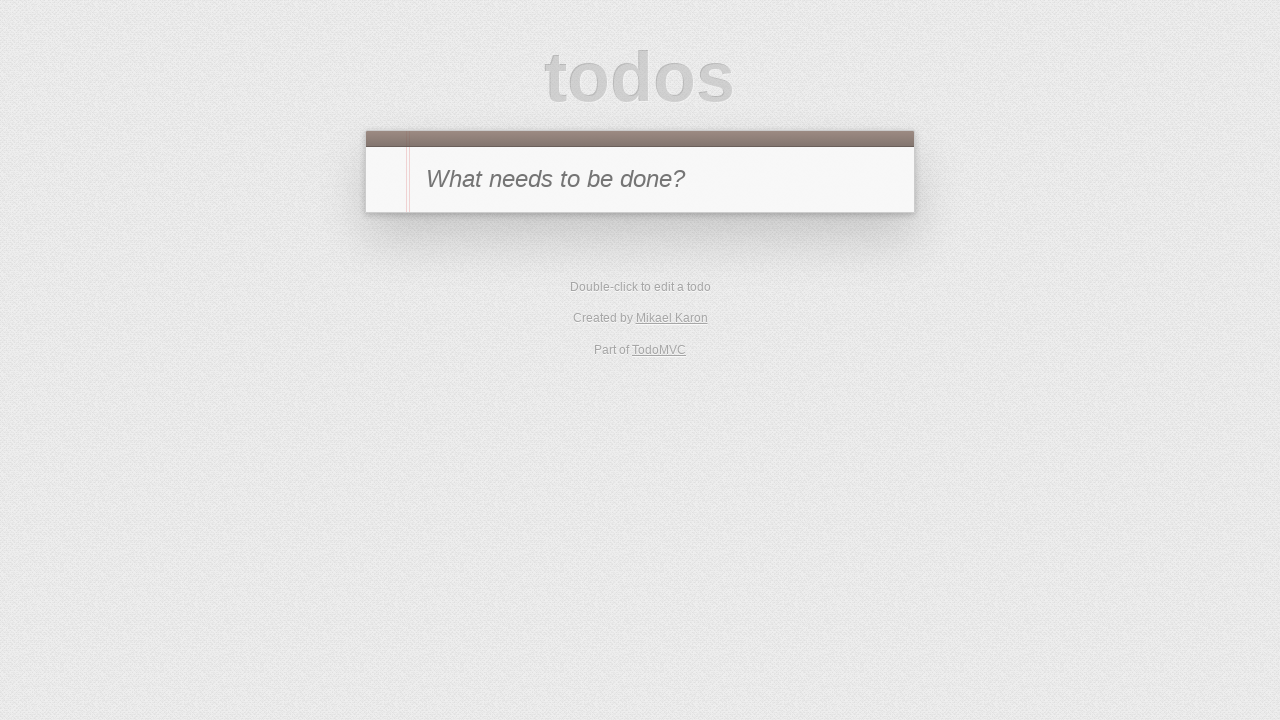

Filled new todo input with '1' on #new-todo
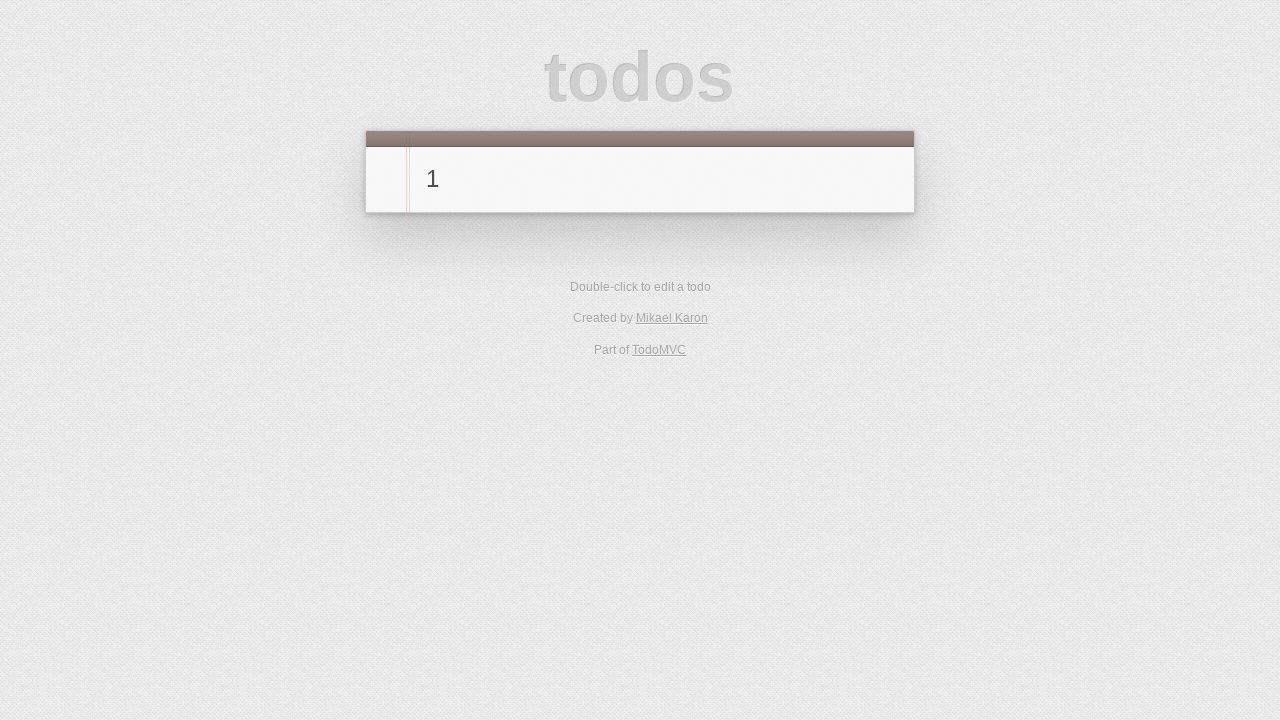

Pressed Enter to add task '1' on #new-todo
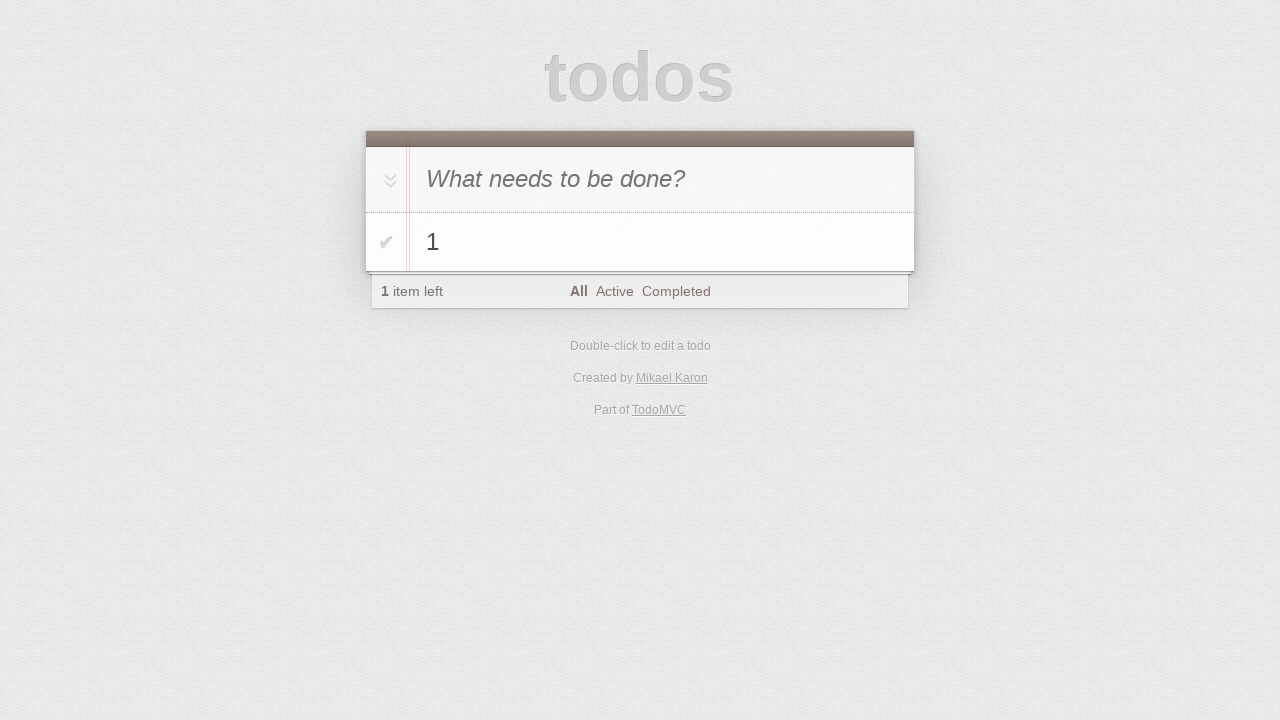

Toggled task '1' to mark it as complete at (386, 242) on #todo-list li >> internal:has-text="1"i >> .toggle
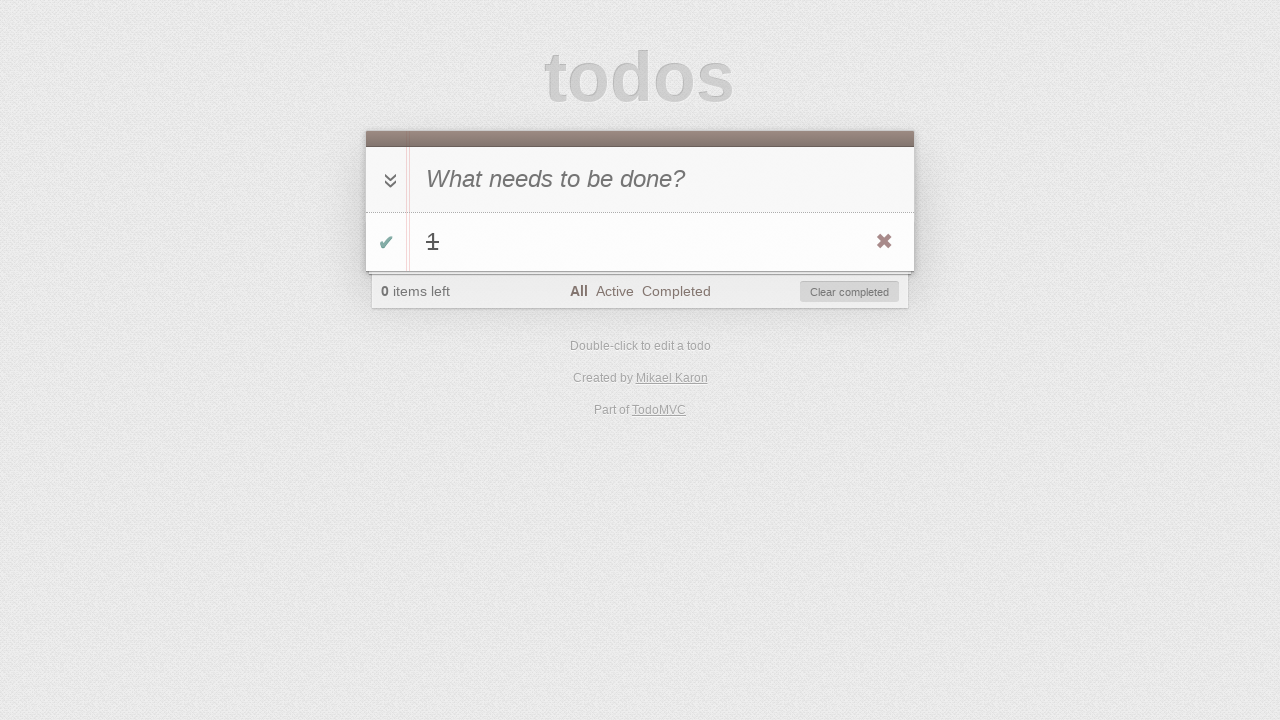

Clicked Completed filter to show only completed tasks at (676, 291) on text=Completed
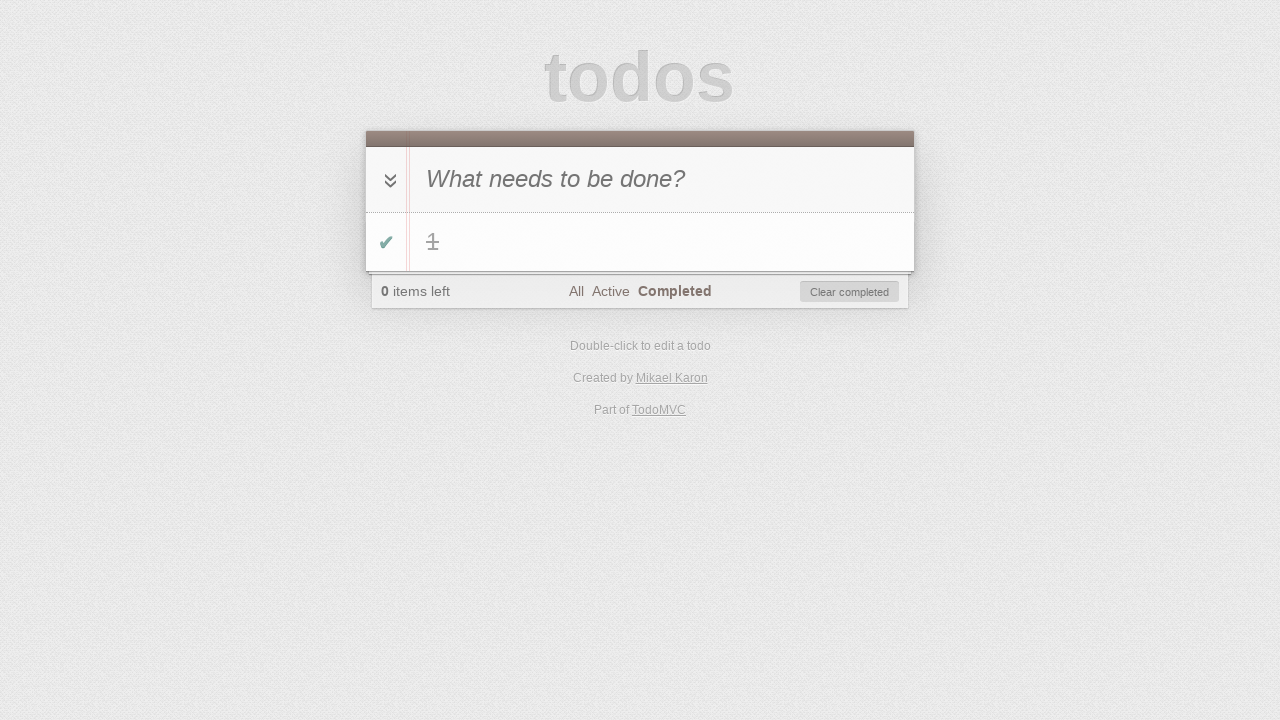

Double-clicked task '1' to enter edit mode at (640, 242) on #todo-list li >> internal:has-text="1"i
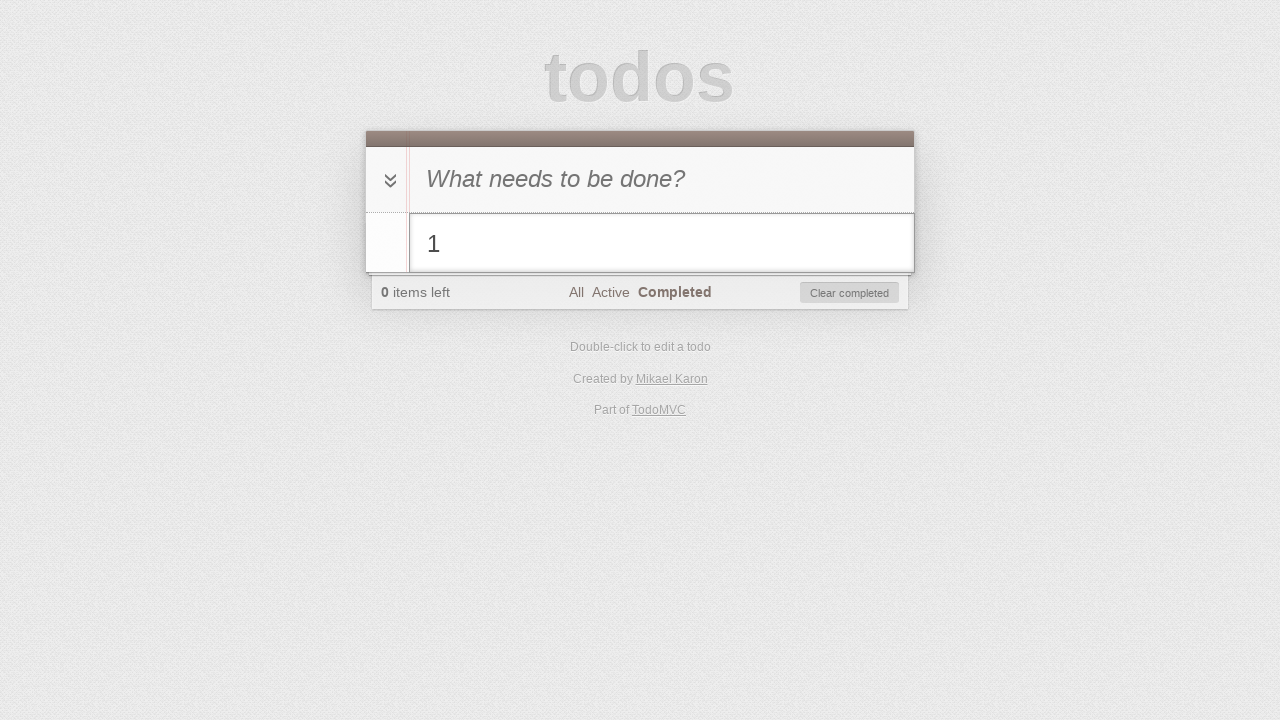

Filled edit field with '1 cancelled' on #todo-list li.editing .edit
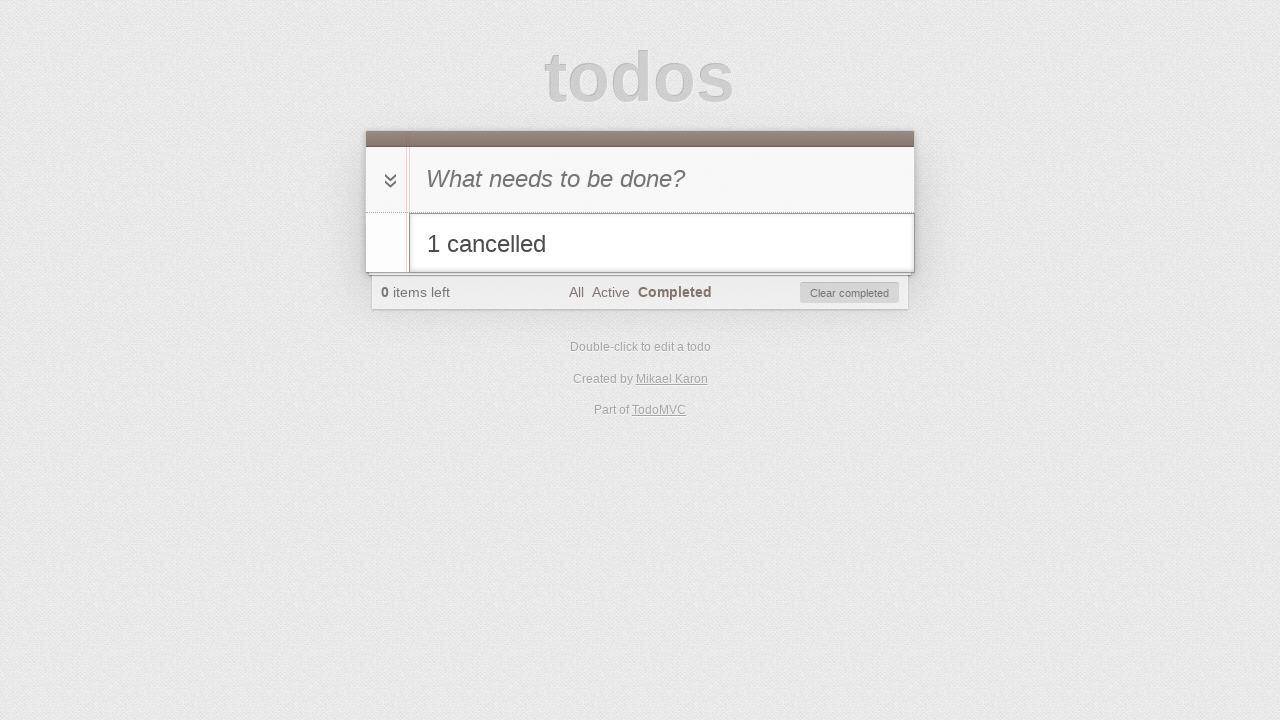

Pressed Escape to cancel edit on #todo-list li.editing .edit
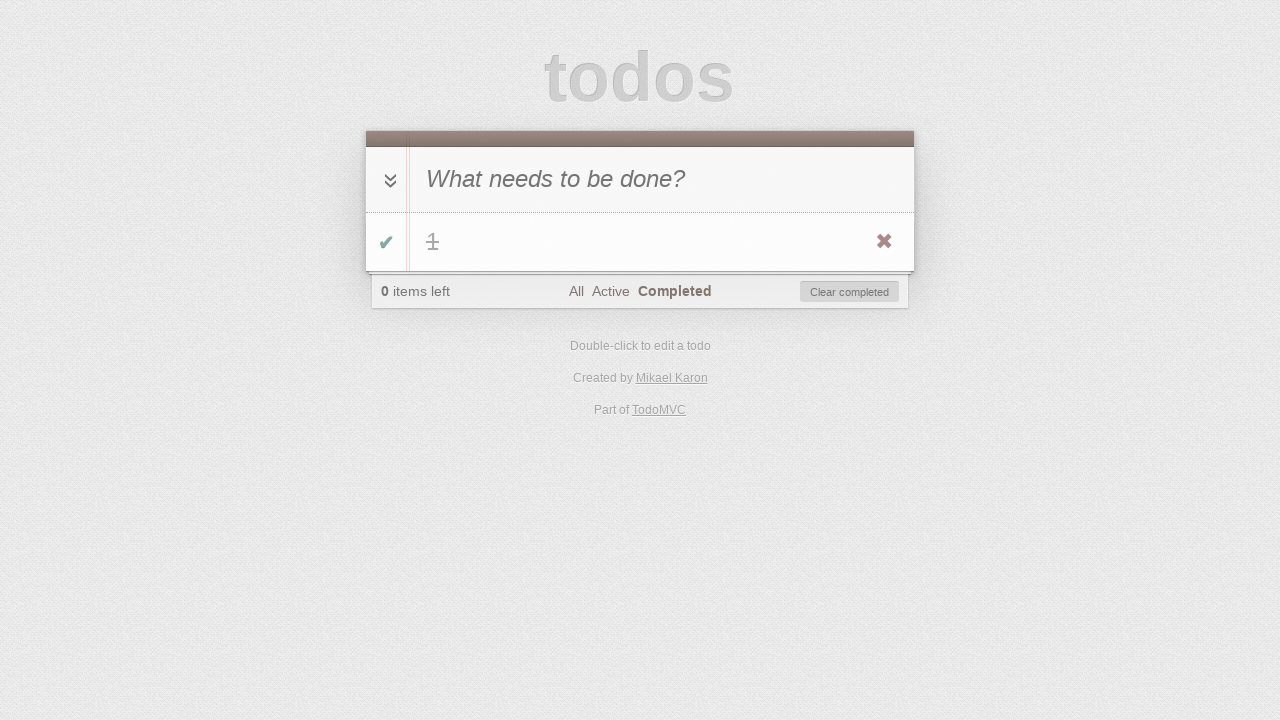

Verified original task text '1' is still visible after canceling edit
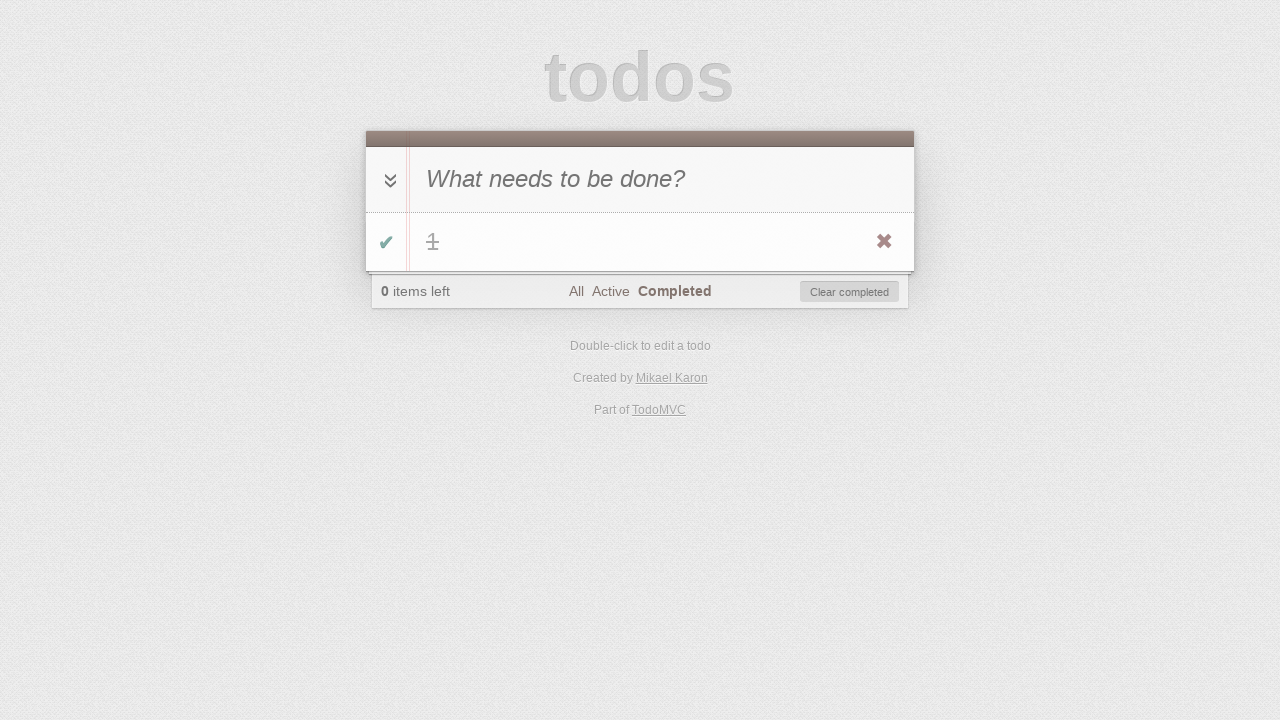

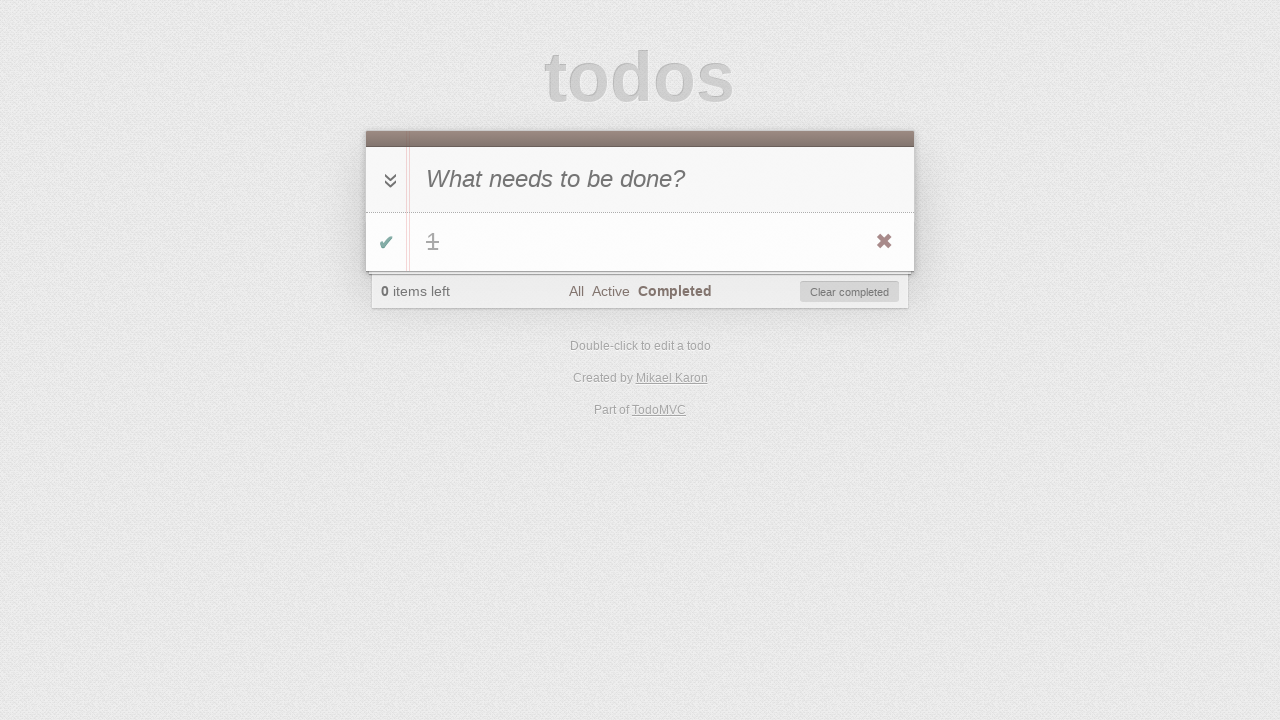